Navigates to The Internet test site, clicks on Shifting Content link, then clicks on an example link and counts the number of list items on the page

Starting URL: https://the-internet.herokuapp.com/

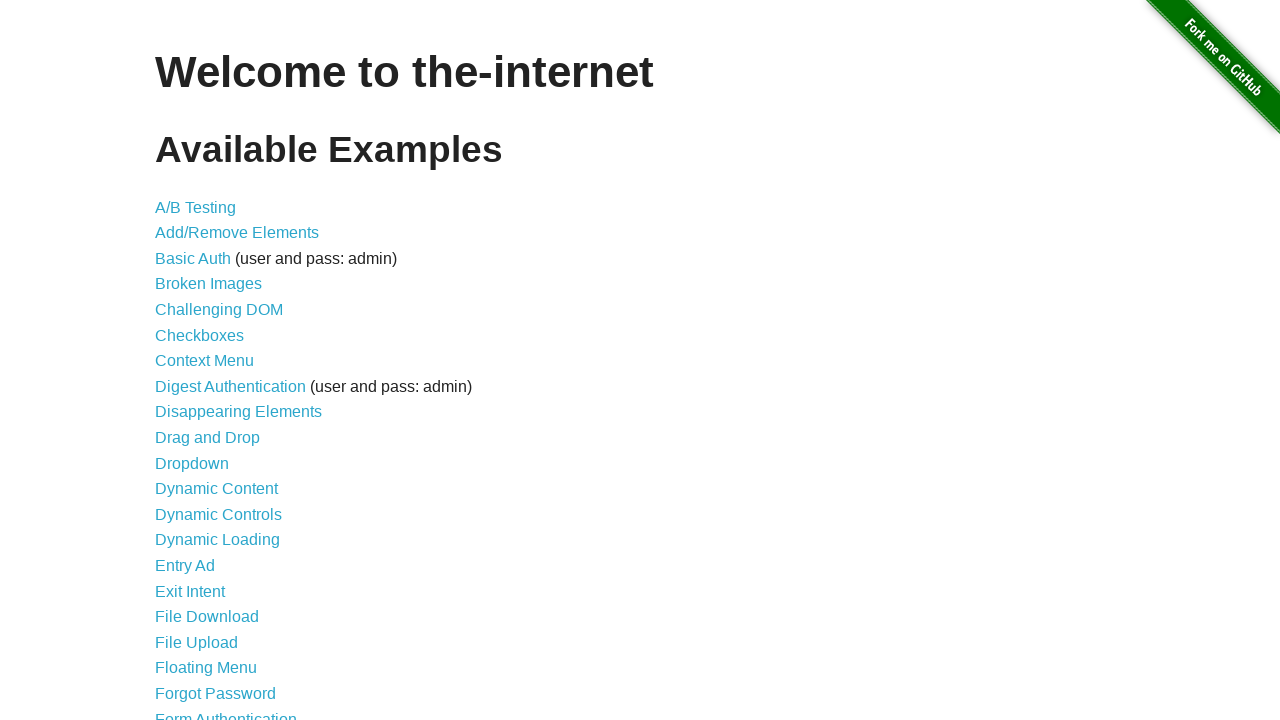

Navigated to The Internet test site home page
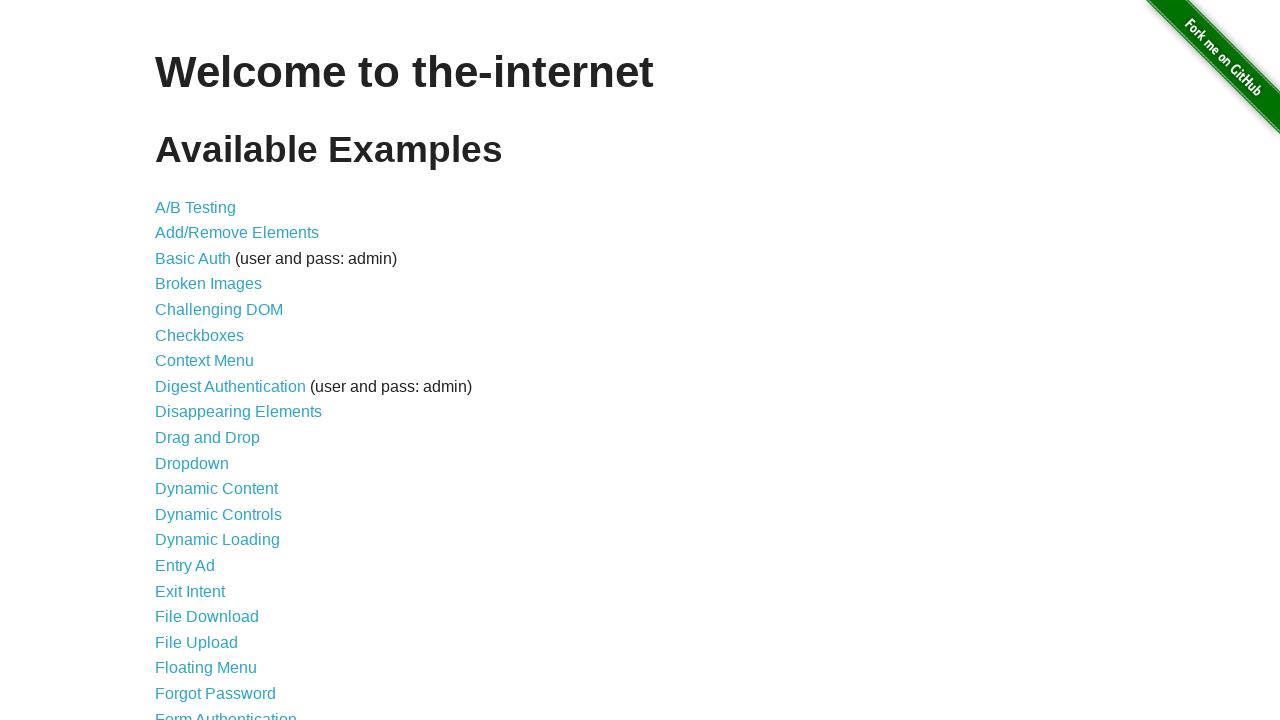

Clicked on Shifting Content link at (212, 523) on a:text('Shifting Content')
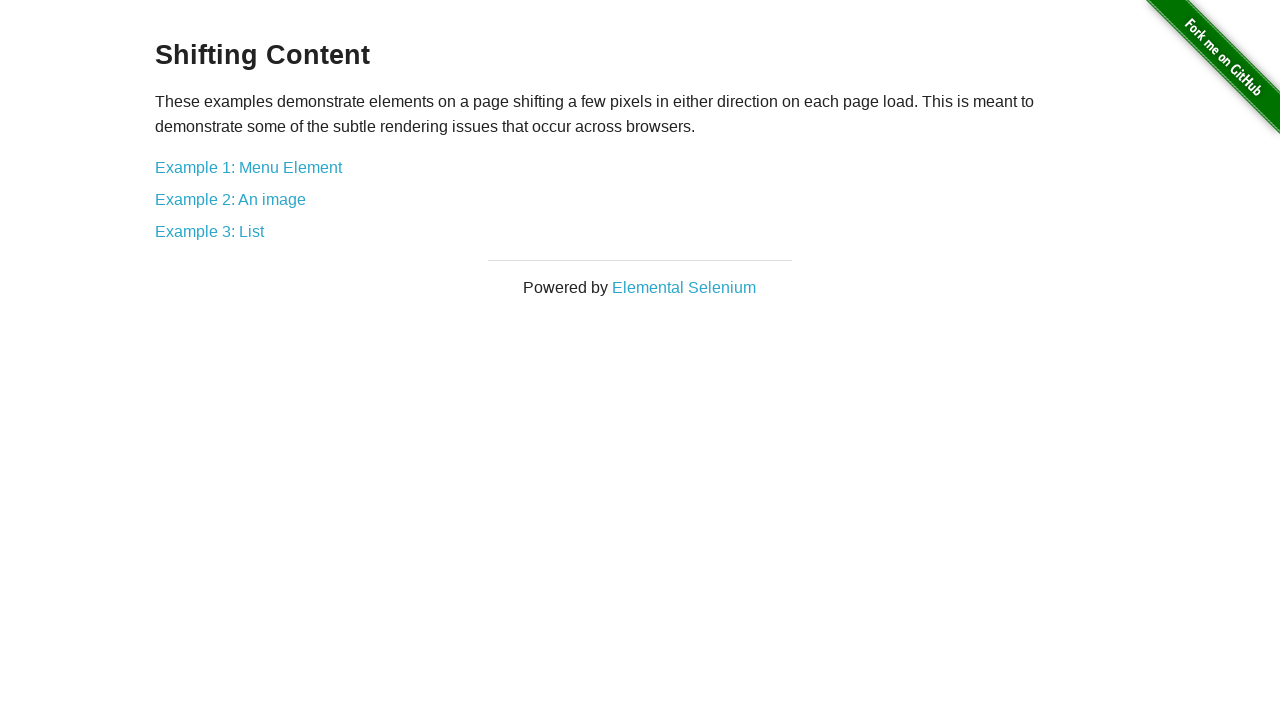

Shifting Content page loaded (networkidle)
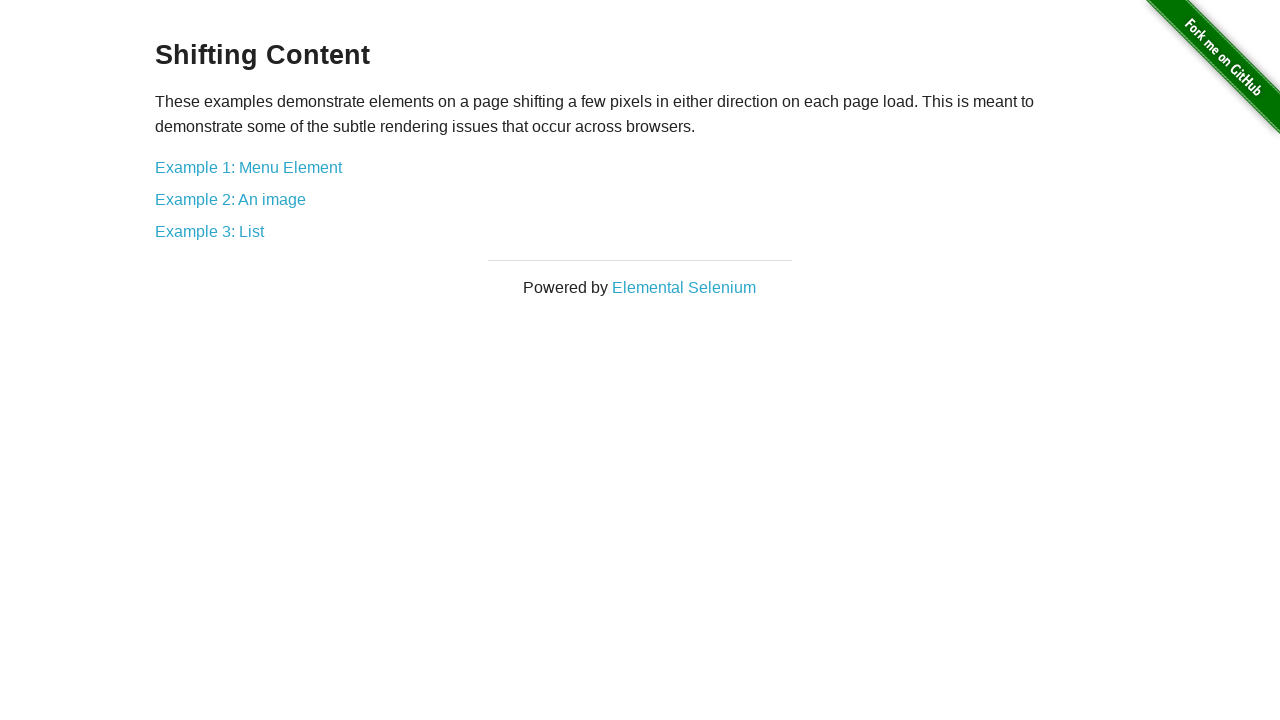

Retrieved all anchor tags from page (5 links found)
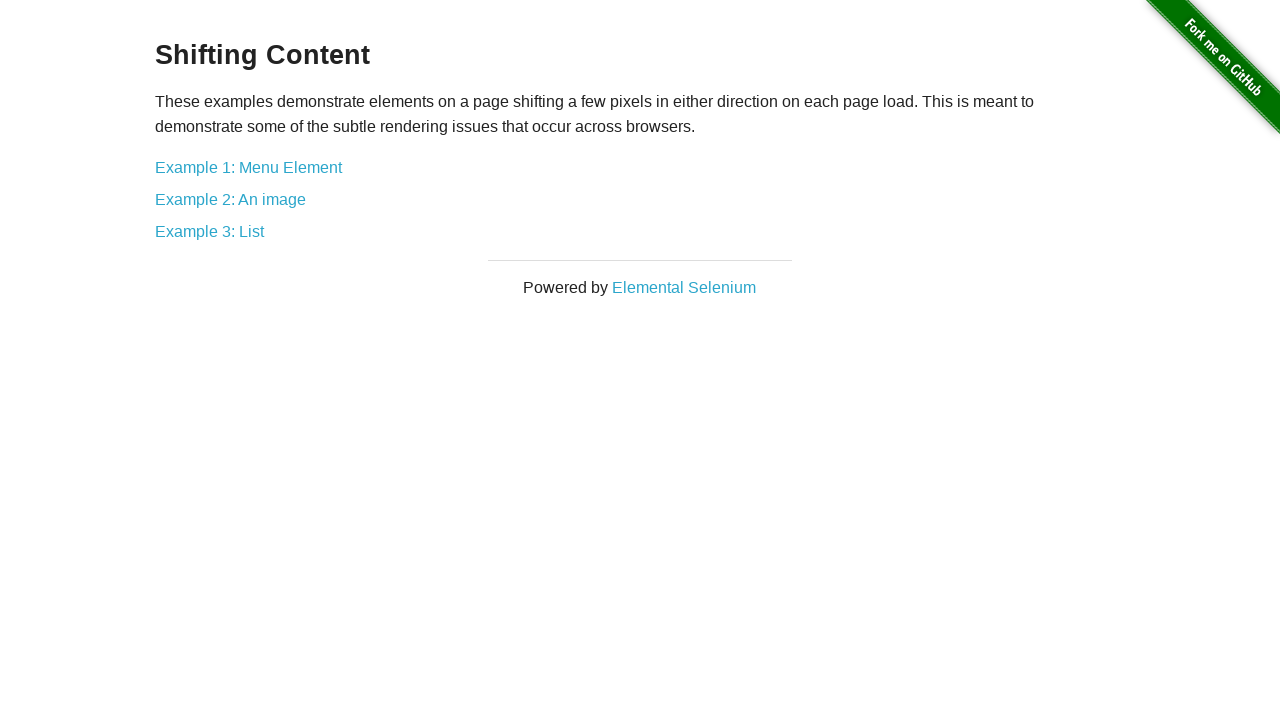

Clicked on the second example link at (248, 167) on a >> nth=1
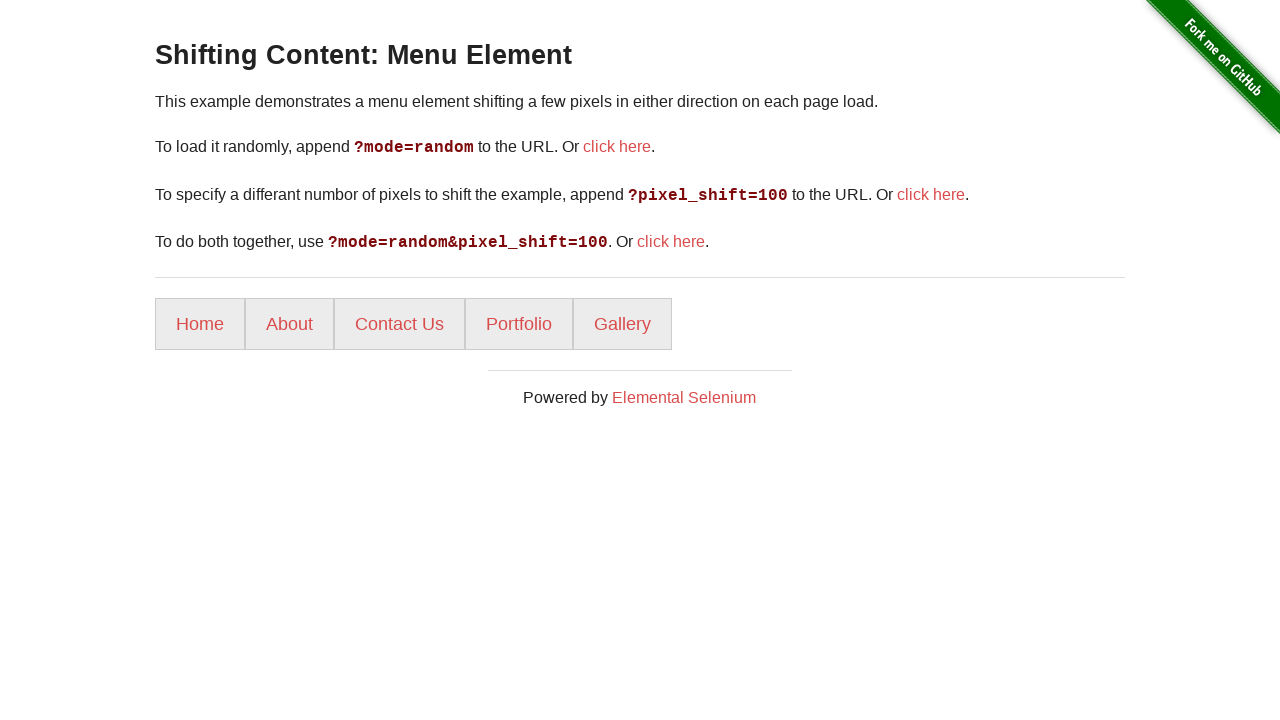

Example page loaded (networkidle)
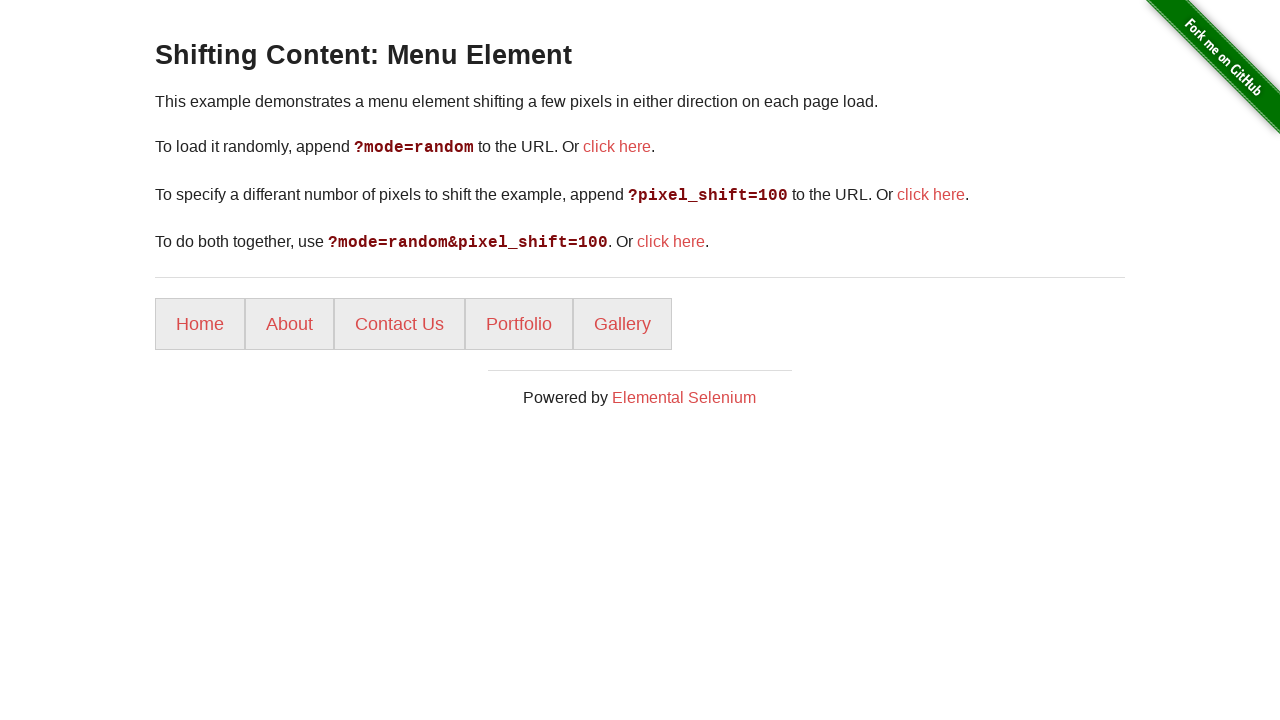

Confirmed list items are present on the page
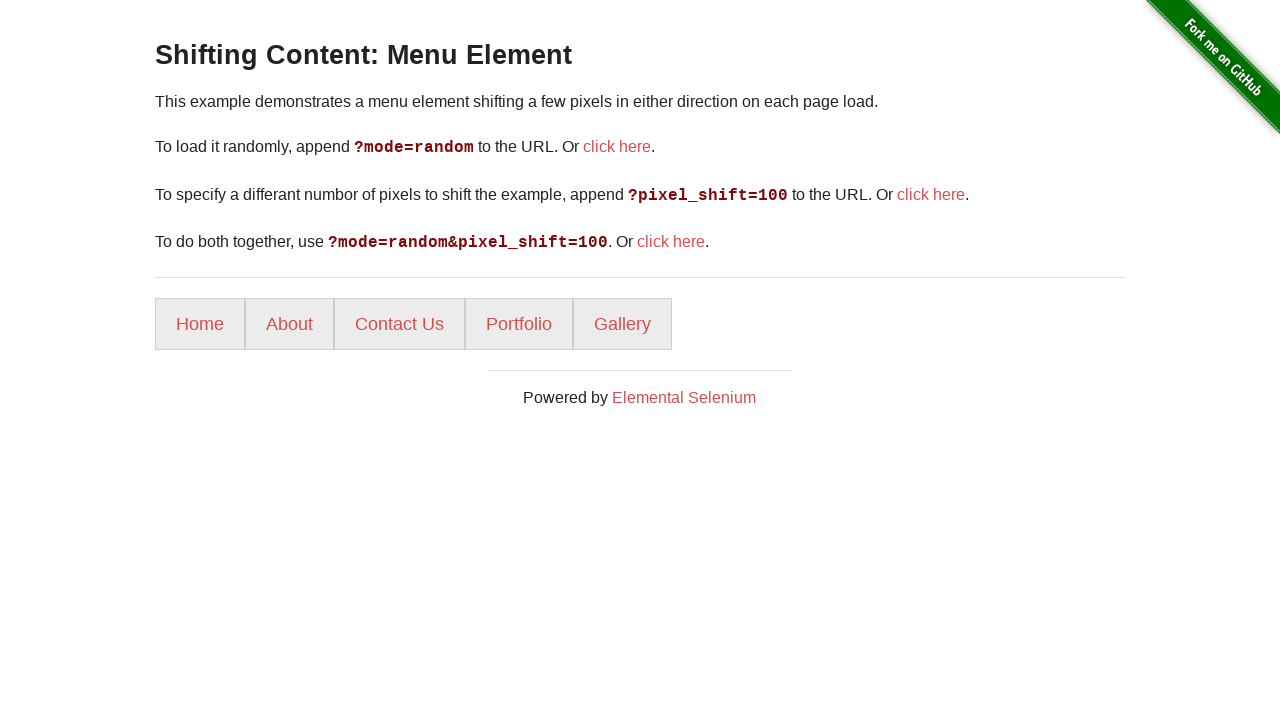

Counted 5 list items on the page
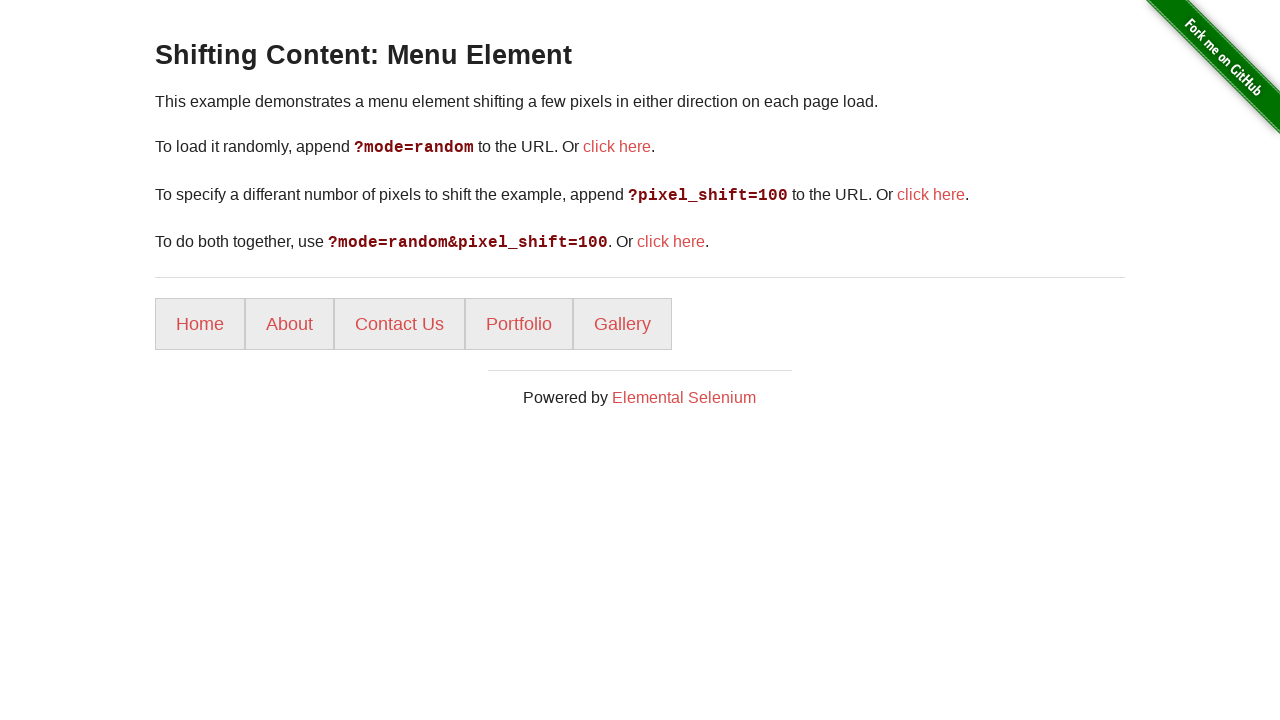

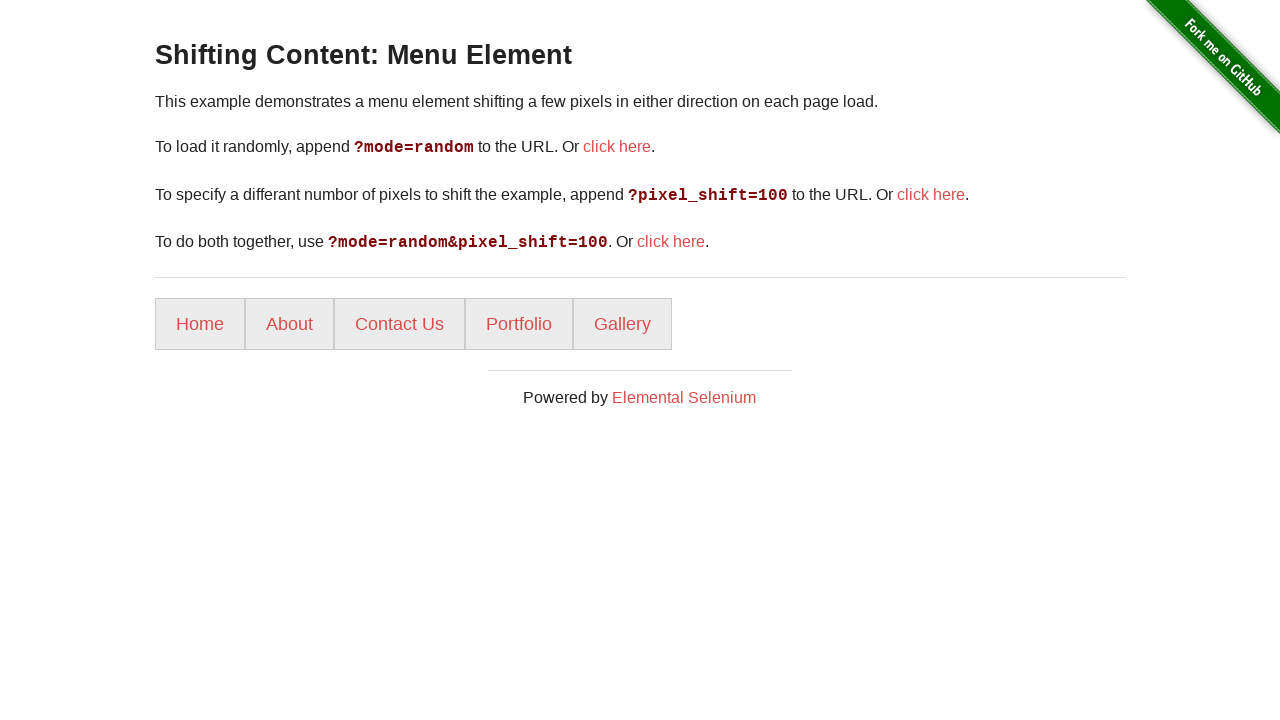